Tests JavaScript alert handling by clicking a button to trigger a confirmation dialog and accepting it

Starting URL: https://the-internet.herokuapp.com/javascript_alerts

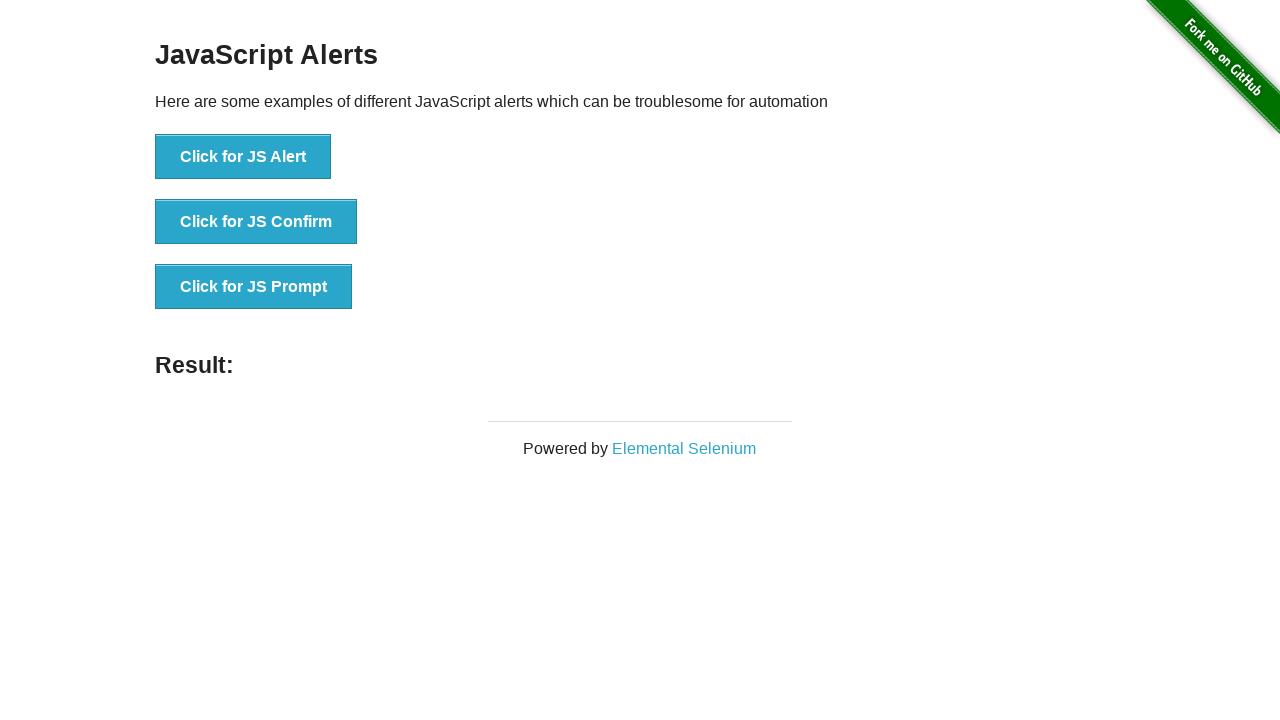

Clicked button to trigger JS Confirm alert at (256, 222) on xpath=//button[contains(text(),'Click for JS Confirm')]
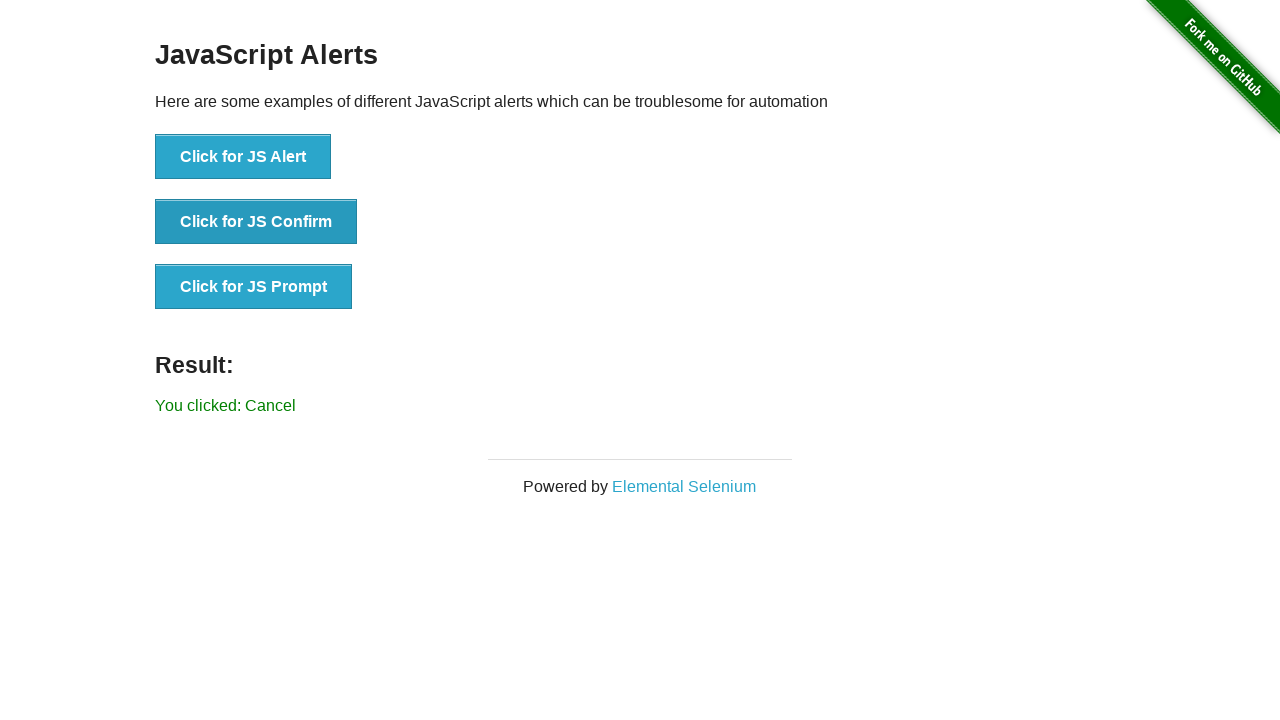

Set up dialog handler to accept confirmation alert
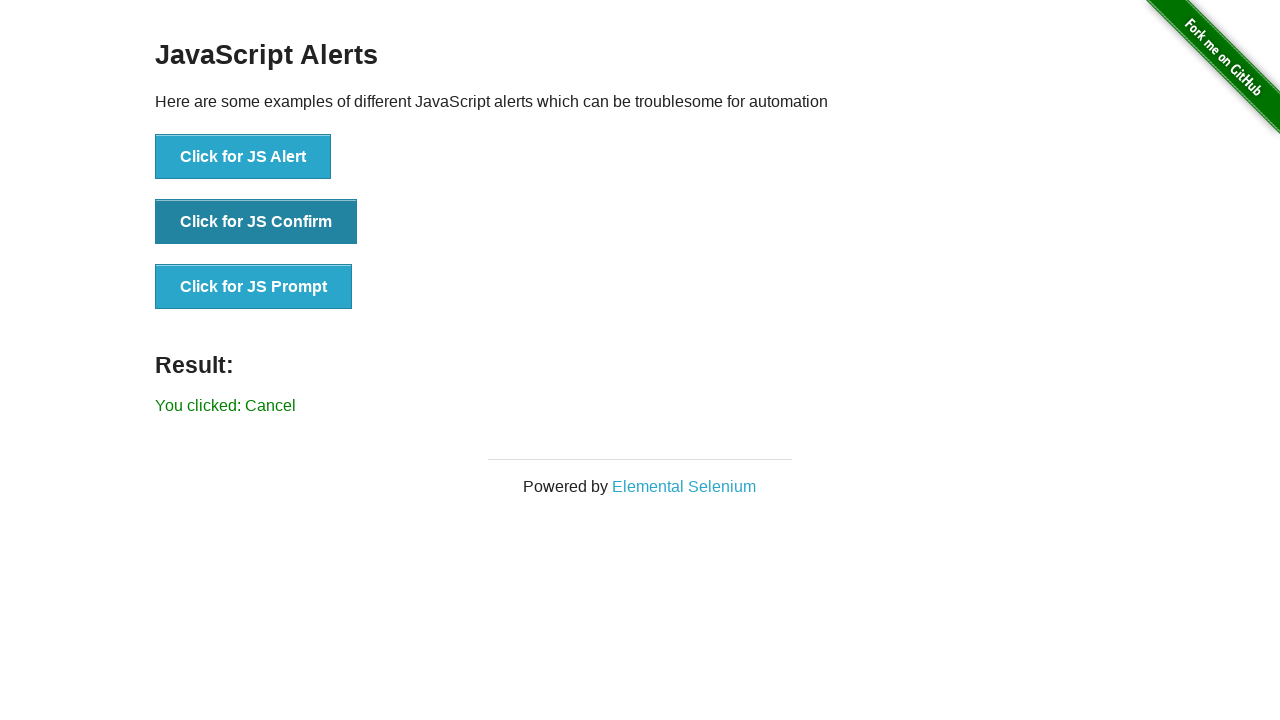

Result text element appeared after accepting alert
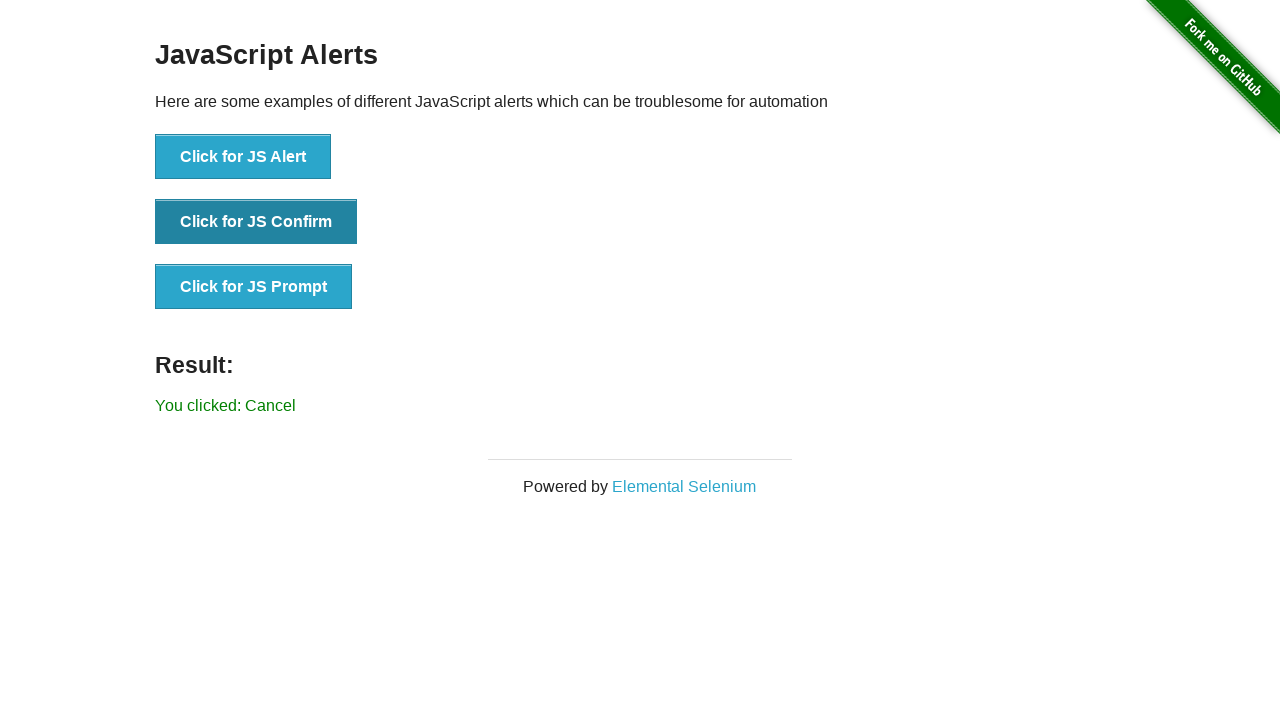

Retrieved result text: You clicked: Cancel
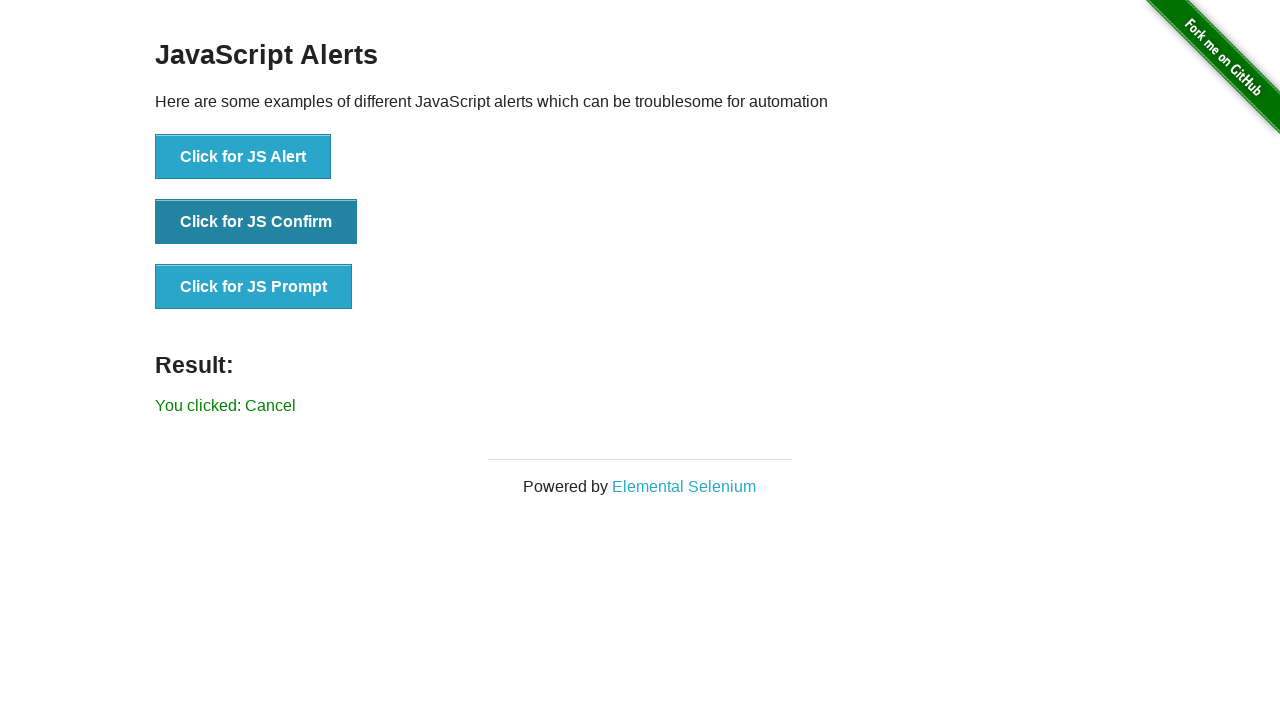

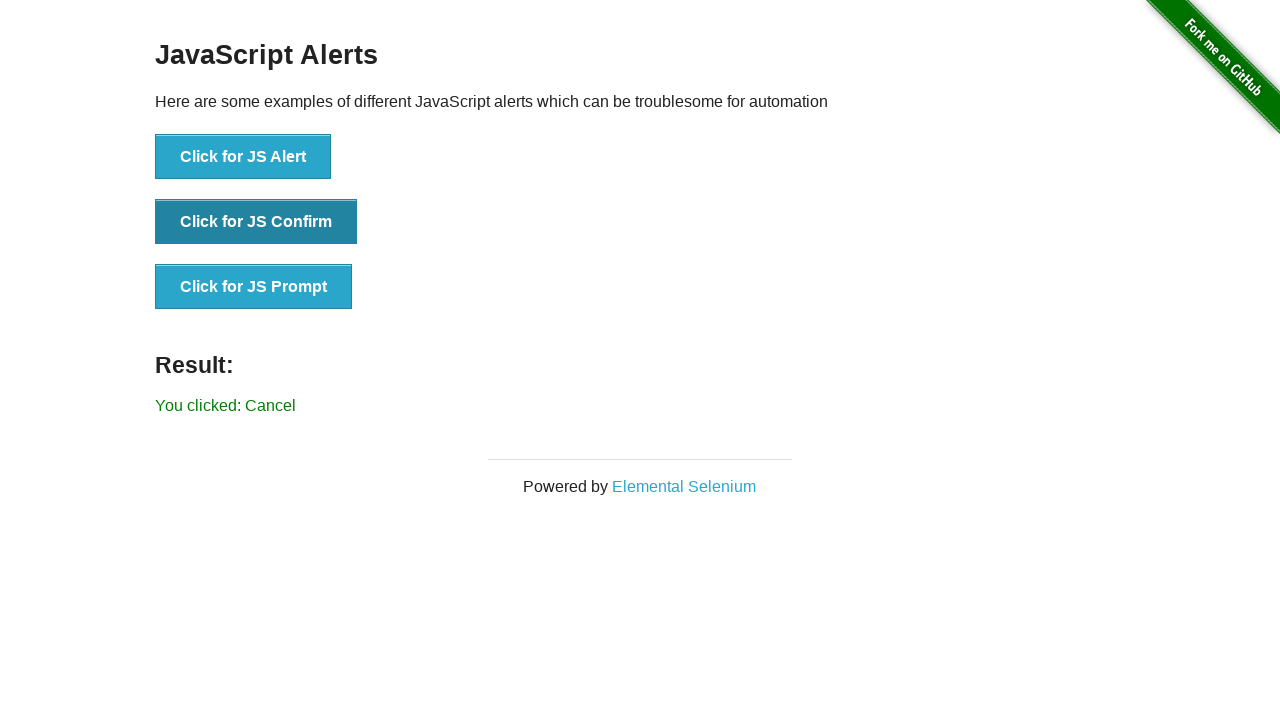